Tests tooltip functionality by hovering over an element and verifying the tooltip text that appears

Starting URL: http://seleniumpractise.blogspot.com/2019/08/tooltip-in-selenium-or-help-text-example.html

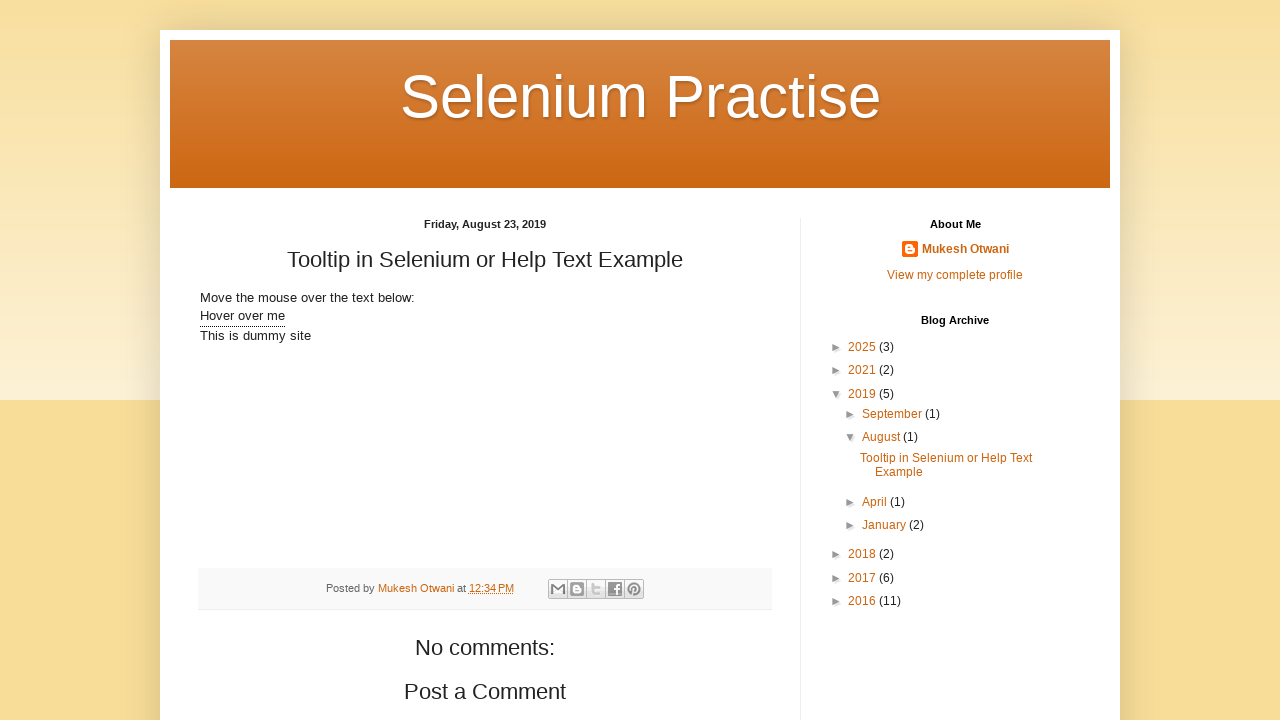

Navigated to tooltip test page
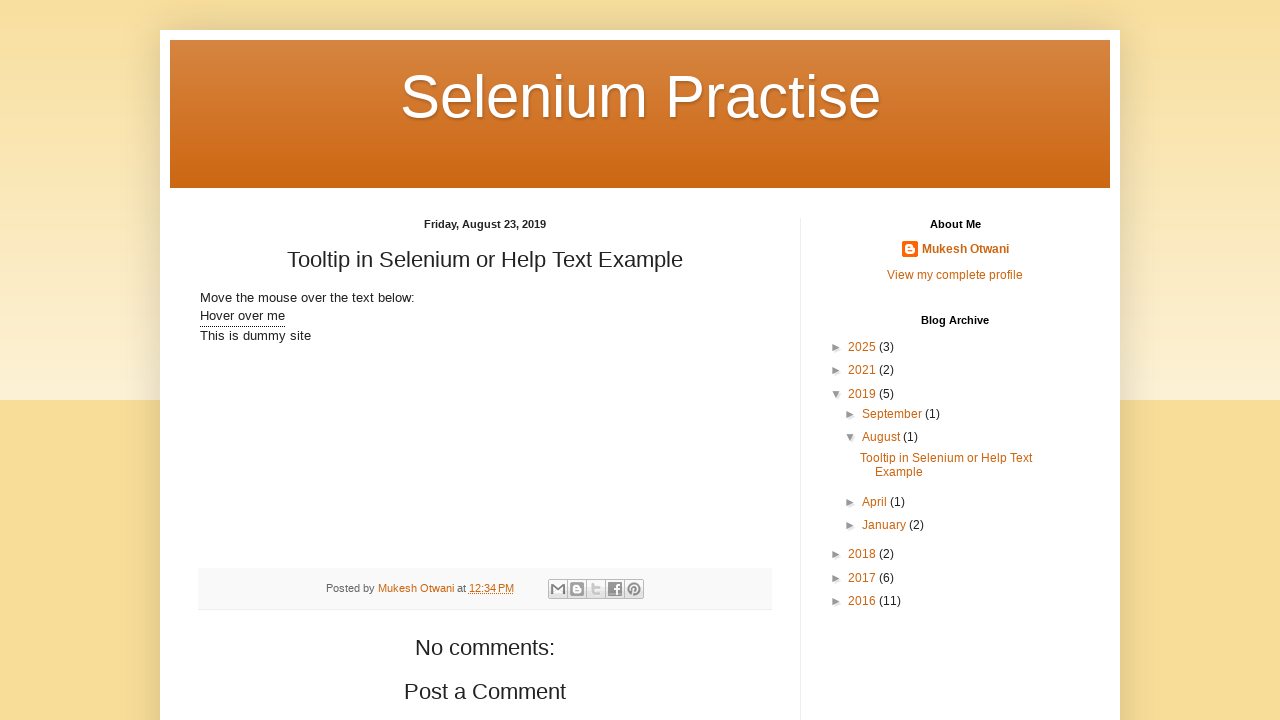

Hovered over tooltip element to trigger tooltip display at (242, 317) on xpath=//div[@class='tooltip']
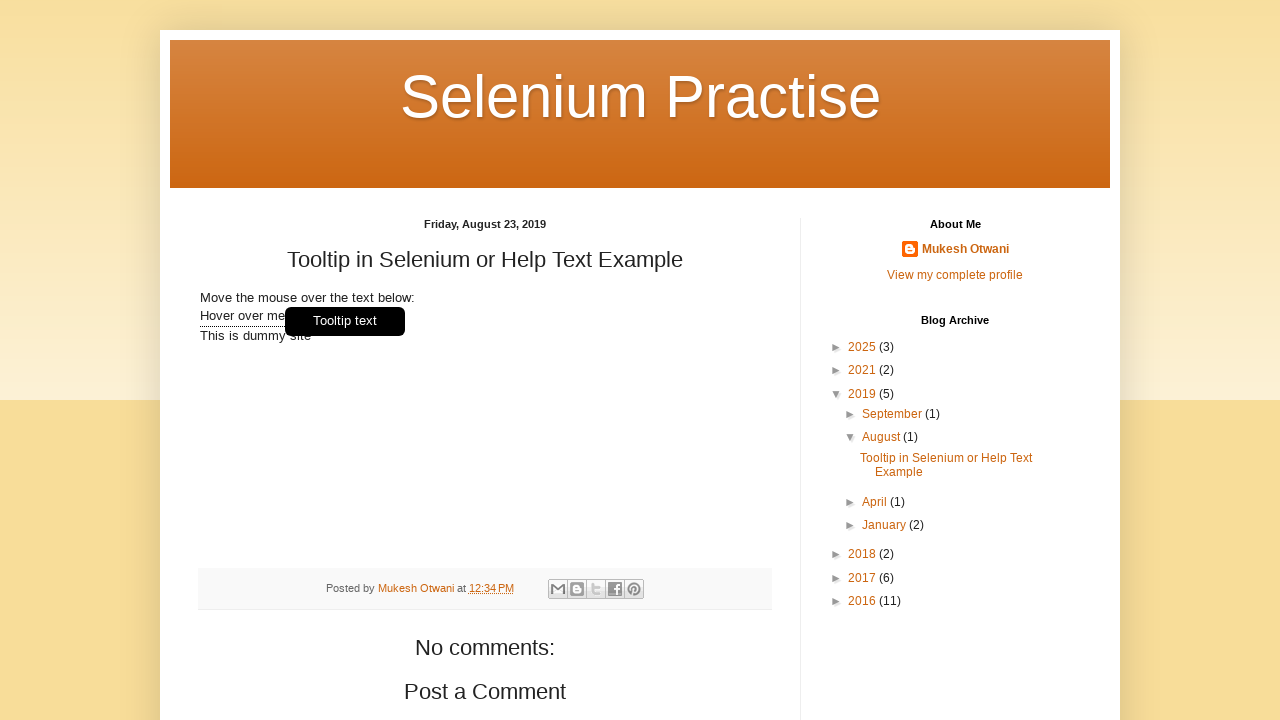

Tooltip element appeared and was located
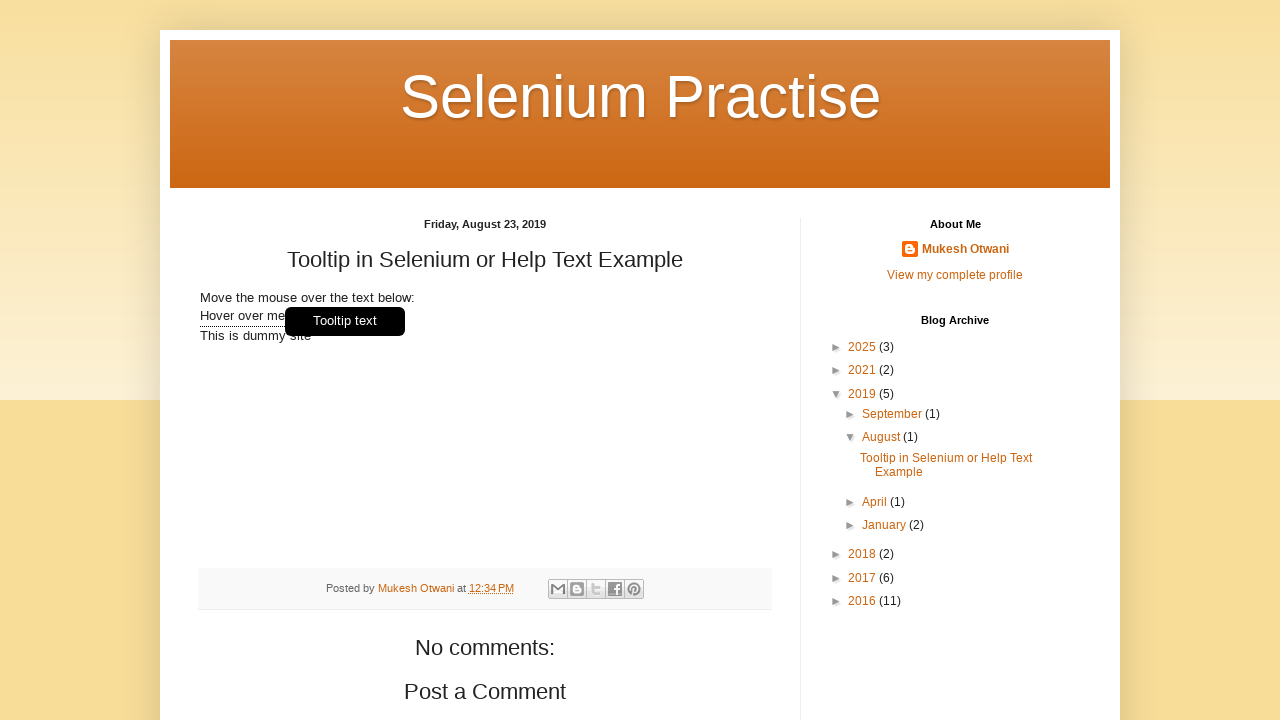

Retrieved tooltip text: 'Tooltip text'
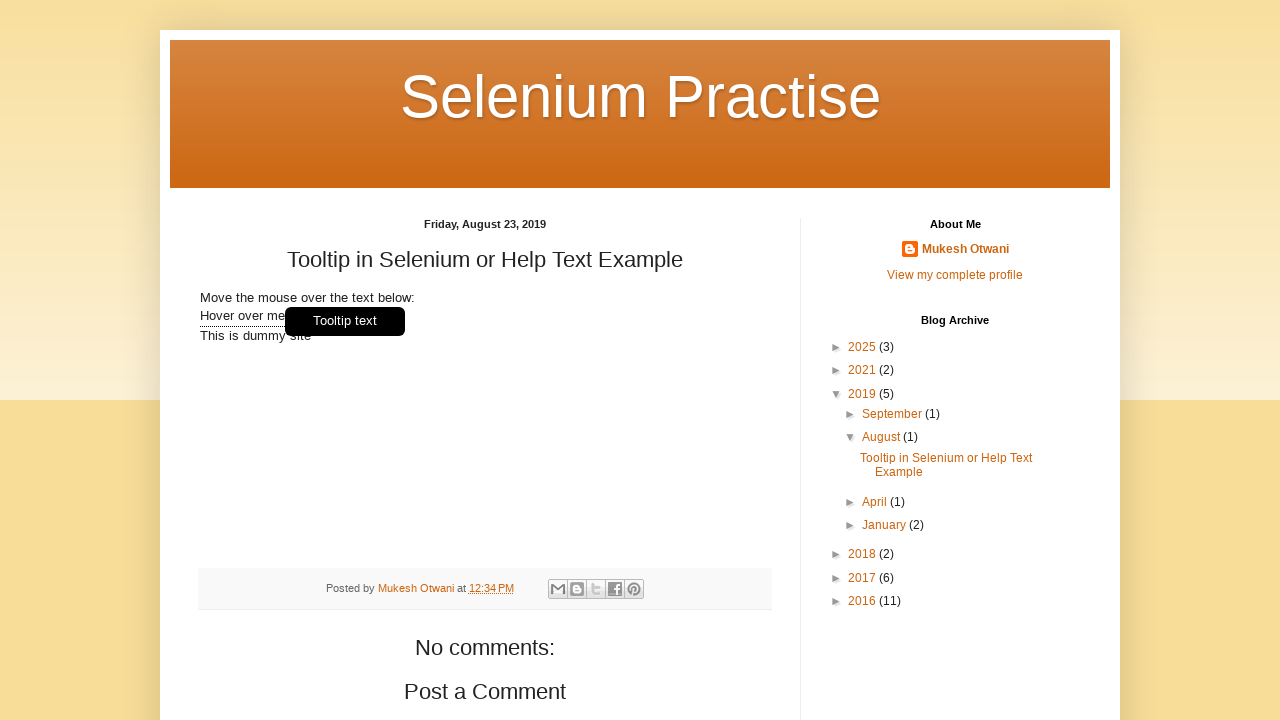

Verified tooltip text matches expected value 'Tooltip text'
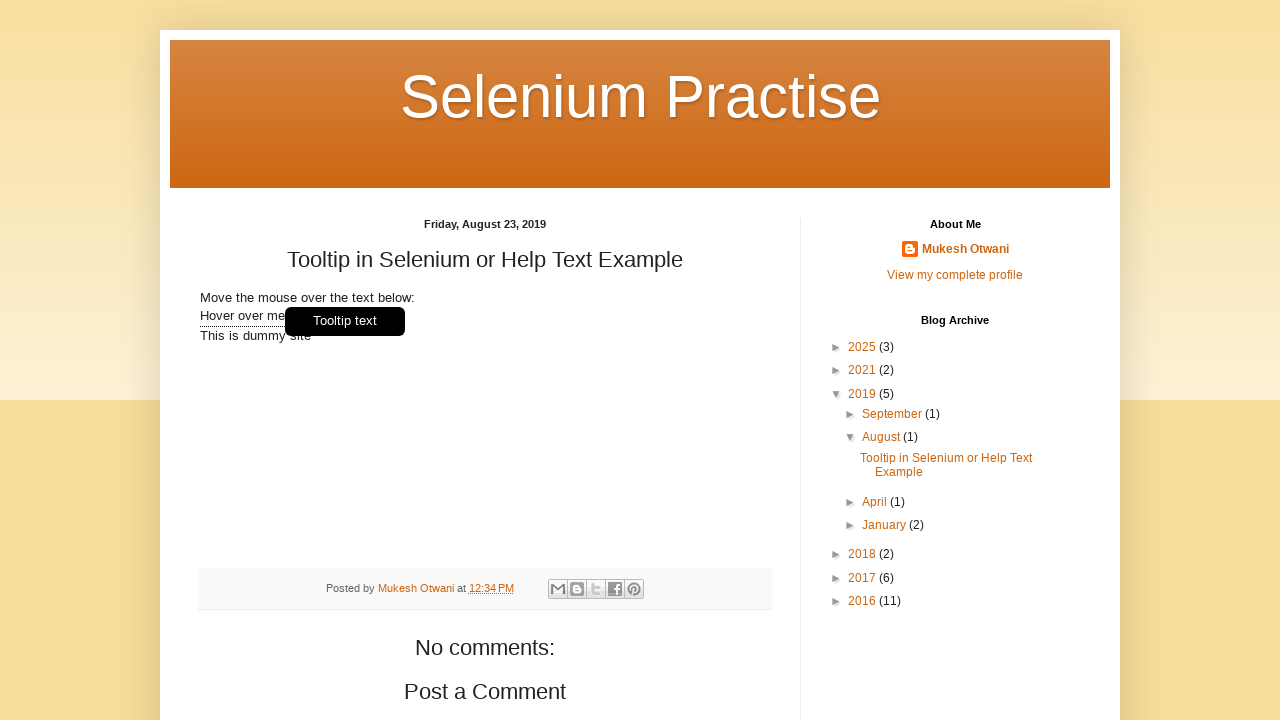

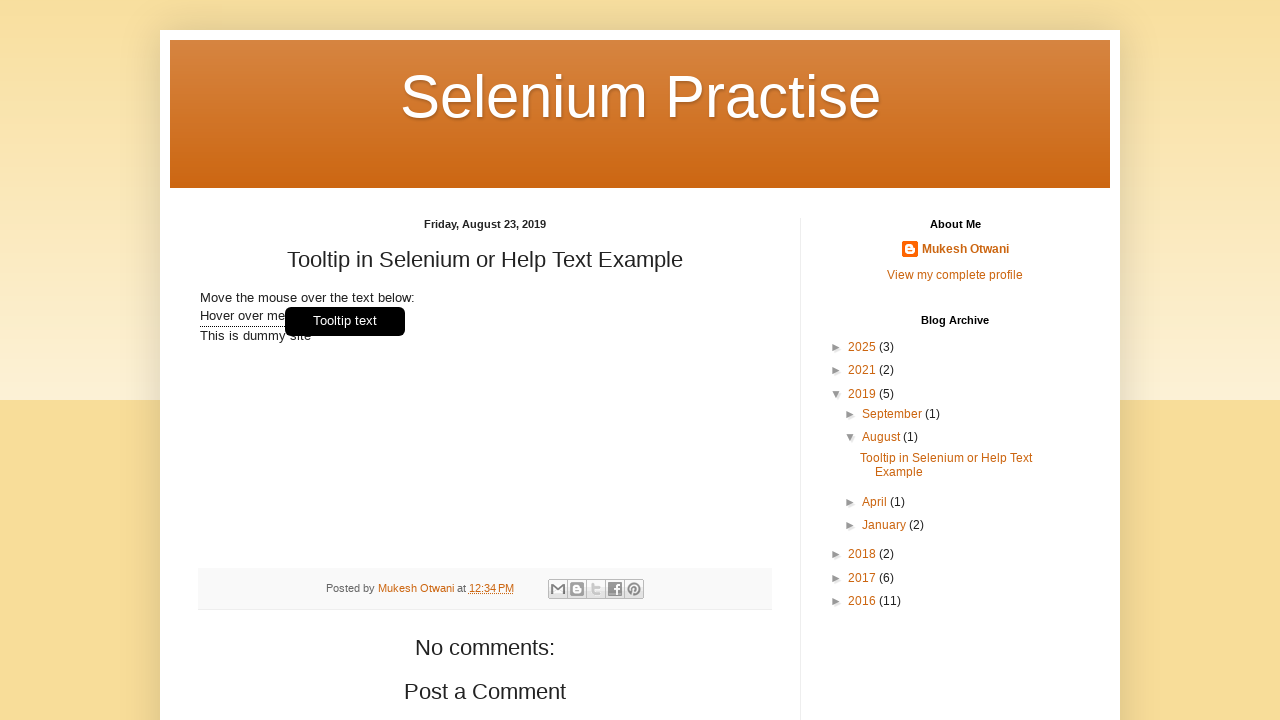